Tests iframe interaction by navigating to the iframe page and verifying content within the iframe

Starting URL: https://the-internet.herokuapp.com/

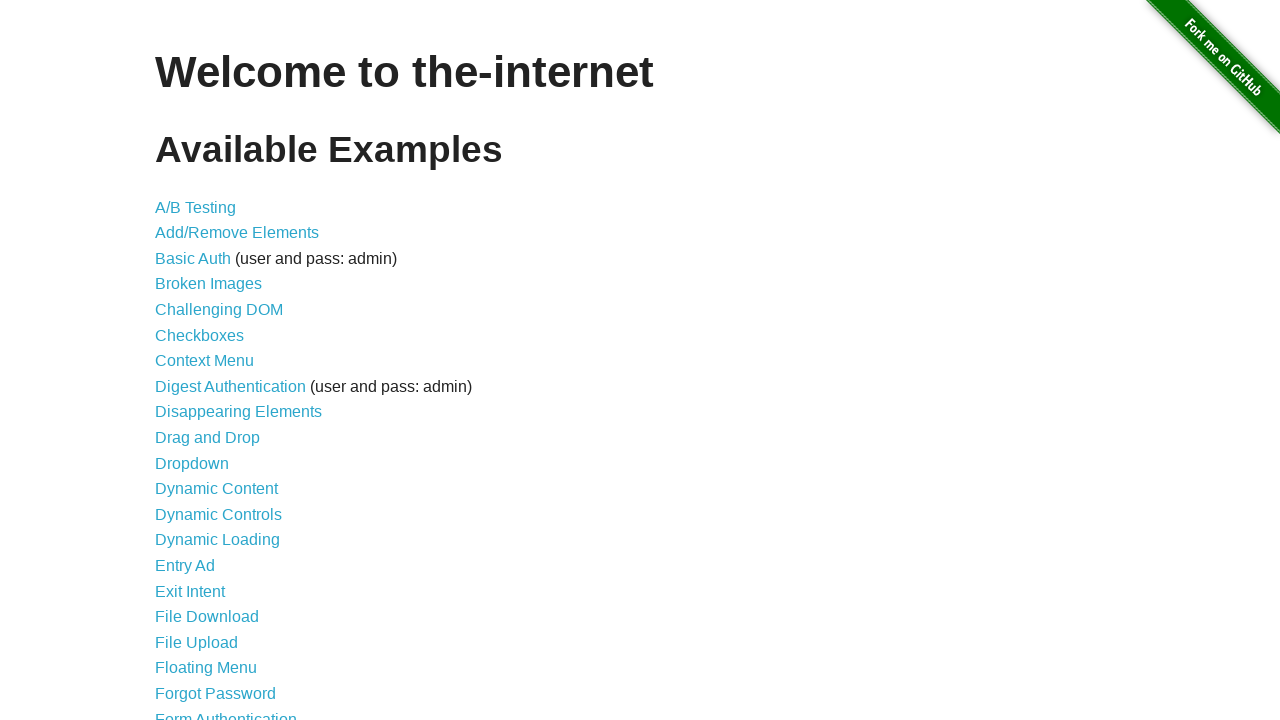

Clicked on Frames link at (182, 361) on [href="/frames"]
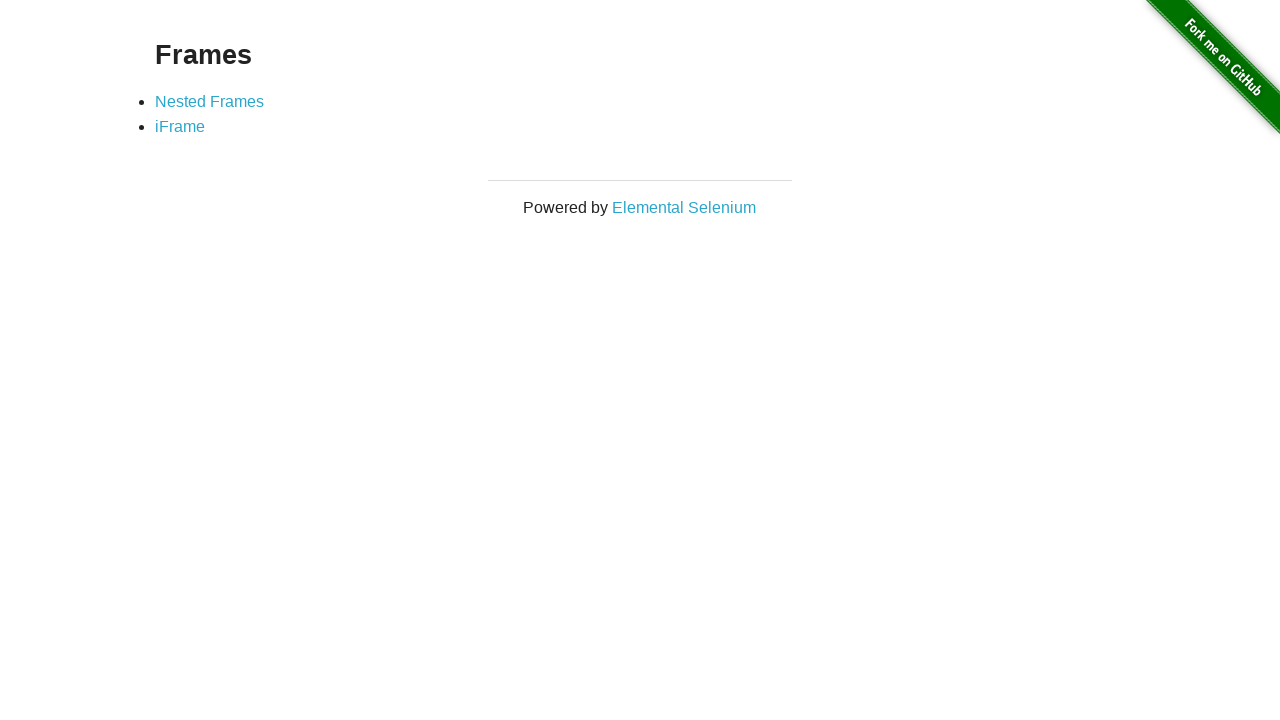

Clicked on iFrame link at (180, 127) on [href="/iframe"]
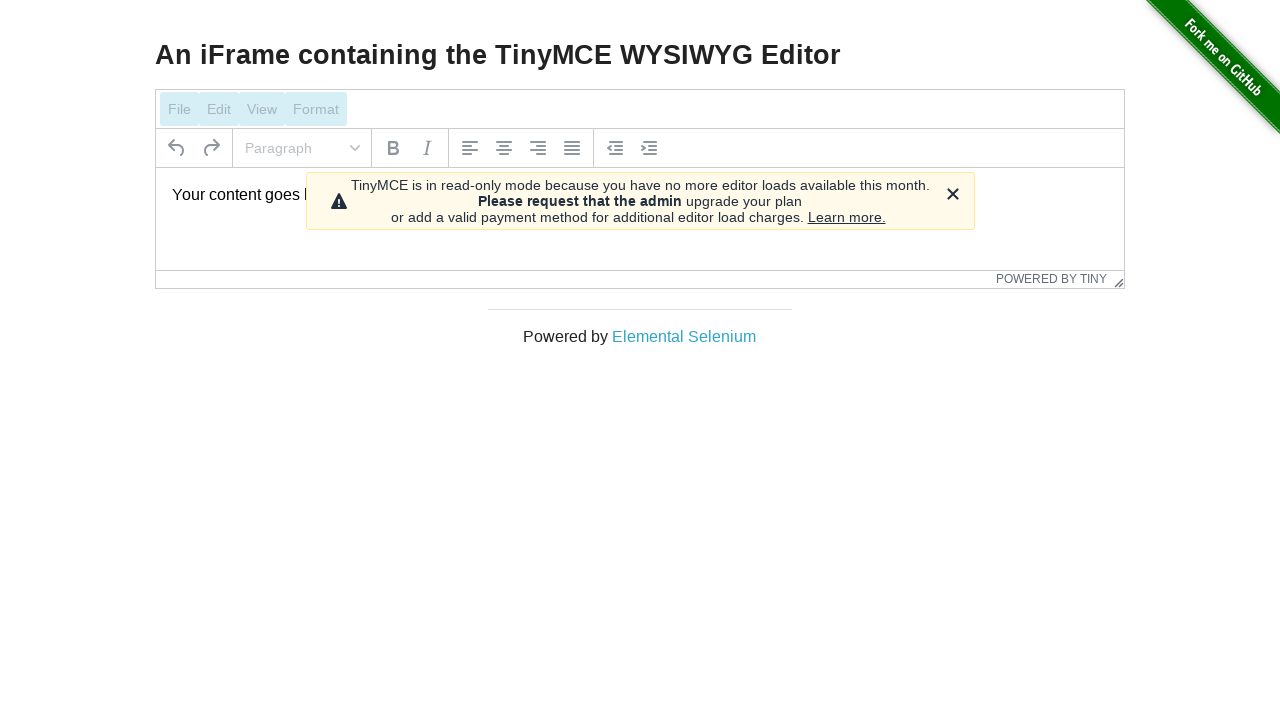

Iframe content loaded and iframe element is visible
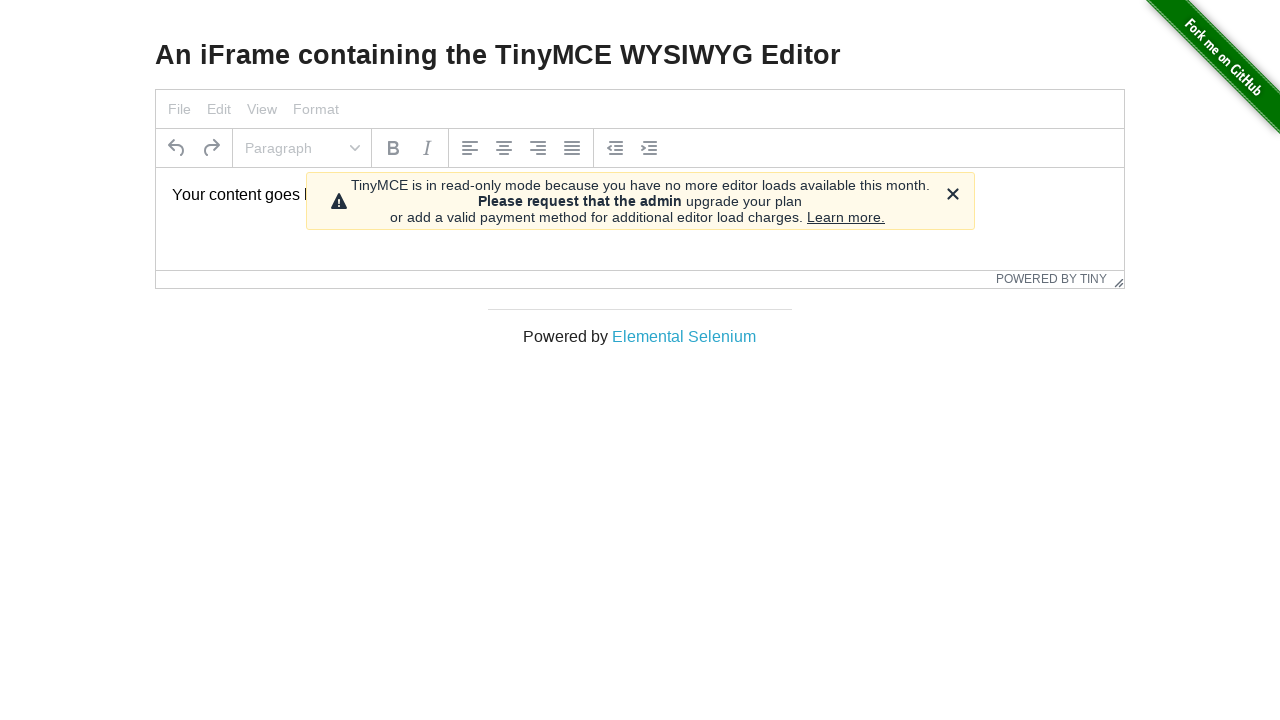

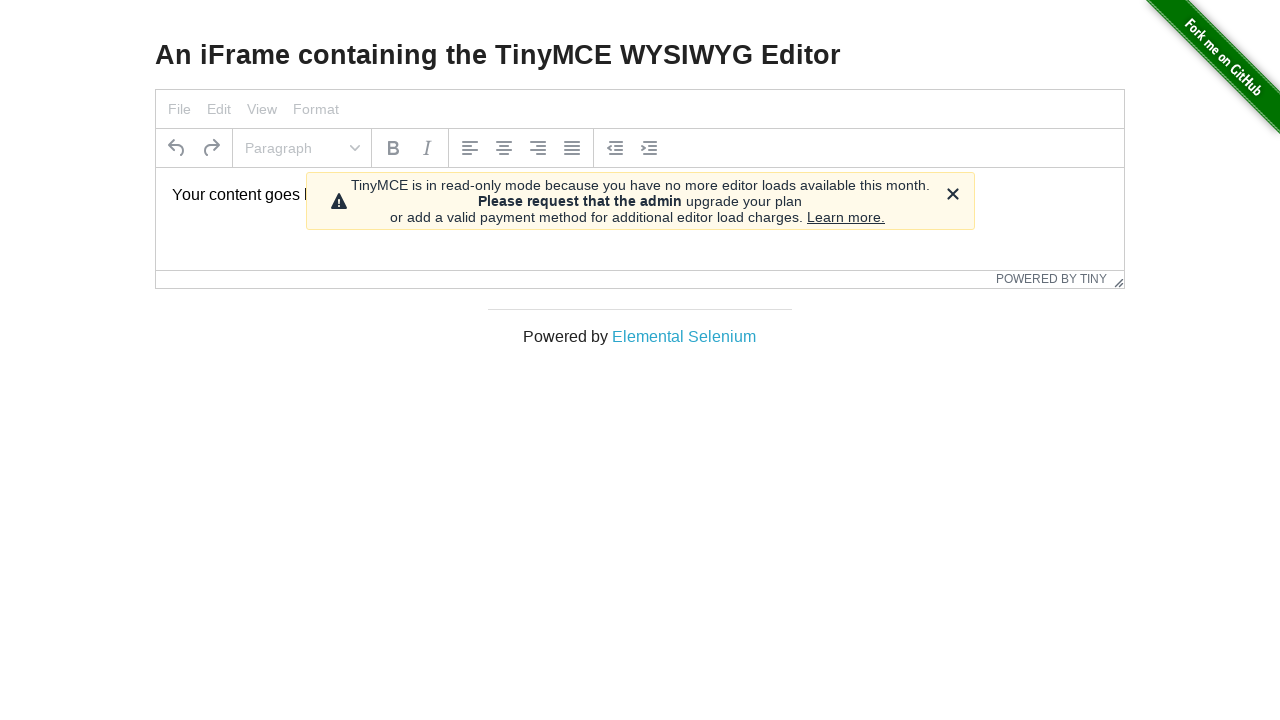